Tests that the confirm dialog contains the expected text "Are you sure?"

Starting URL: https://www.selenium.dev/documentation/webdriver/browser/alerts/

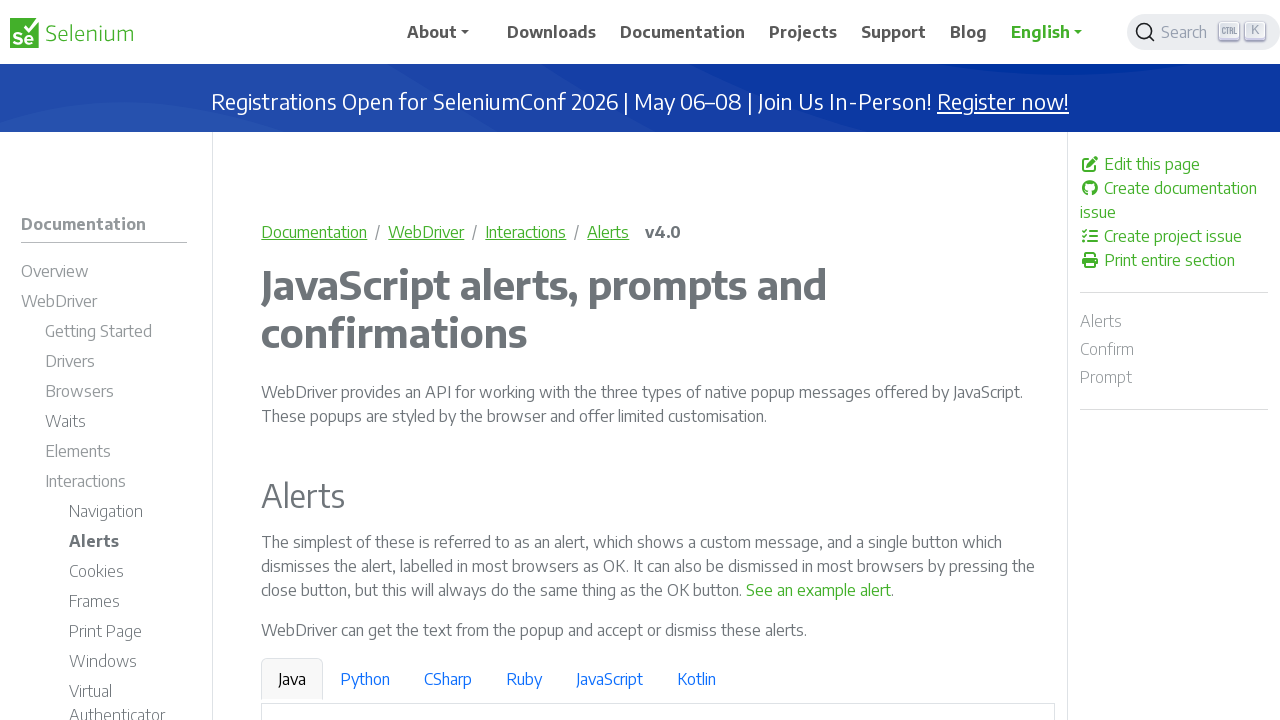

Navigated to Selenium WebDriver alerts documentation page
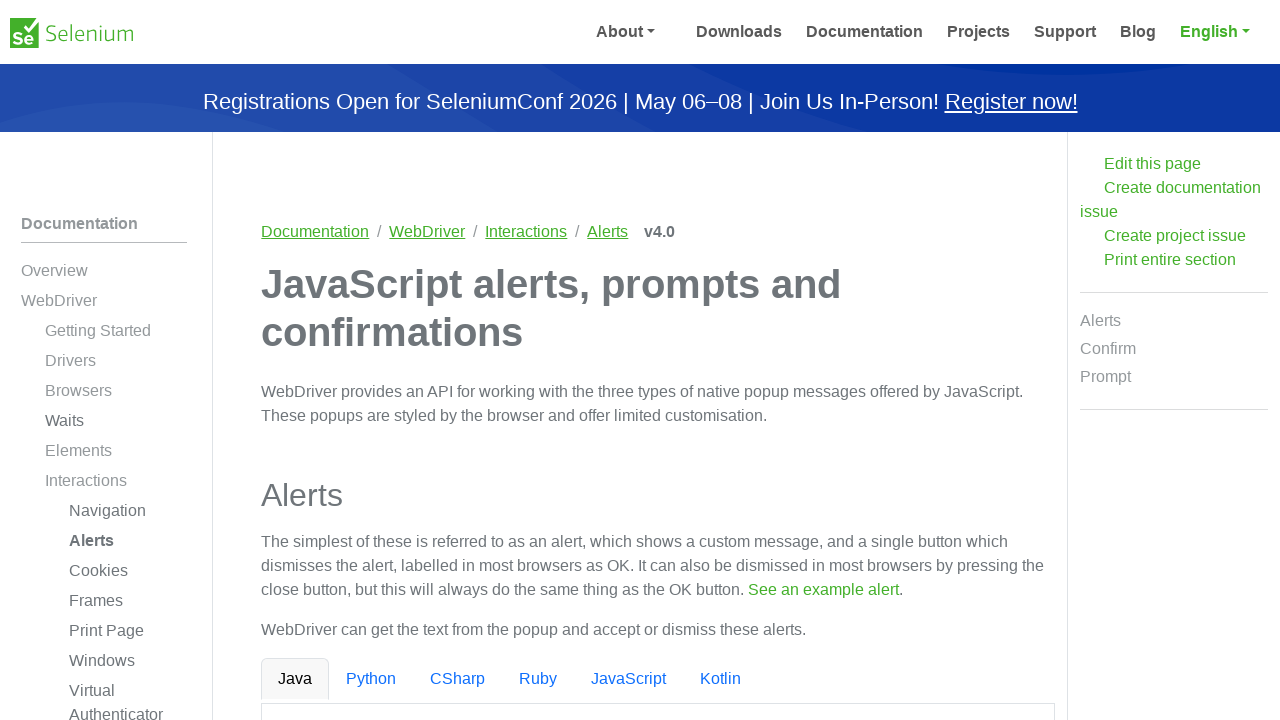

Clicked link to trigger confirm dialog at (964, 361) on text='See a sample confirm'
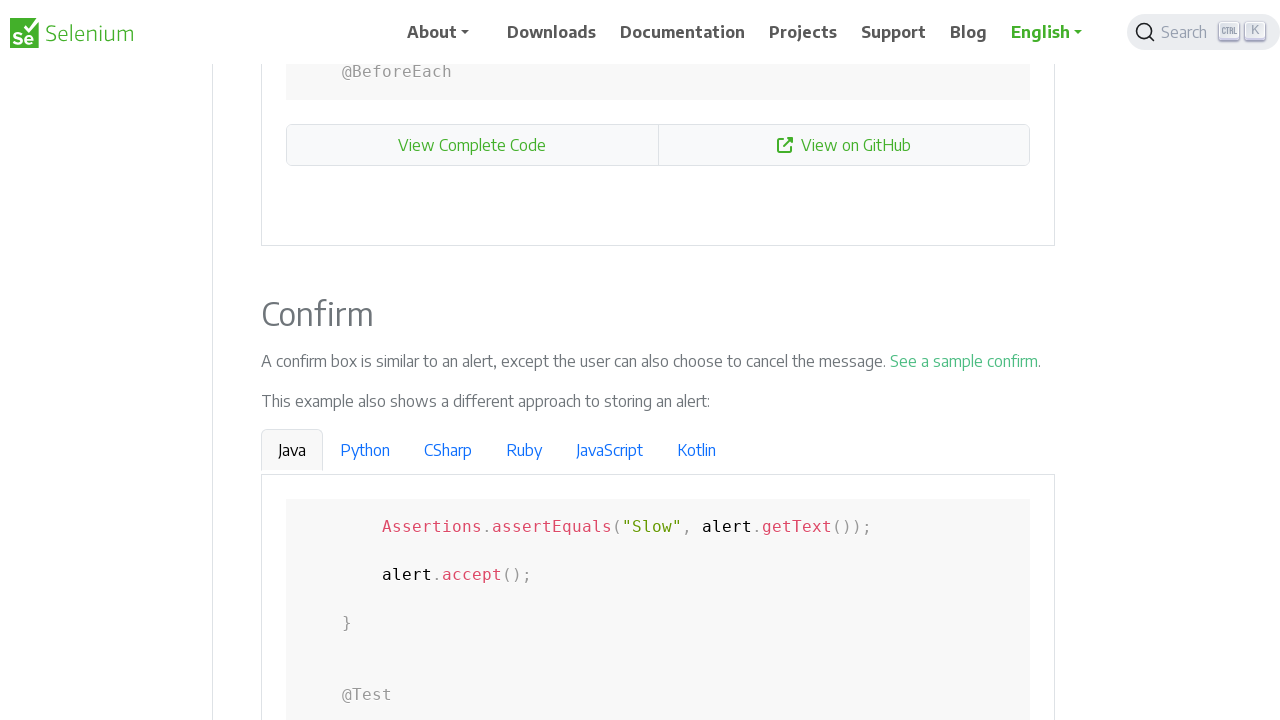

Set up dialog handler to verify confirm text contains 'Are you sure?' and accept if true
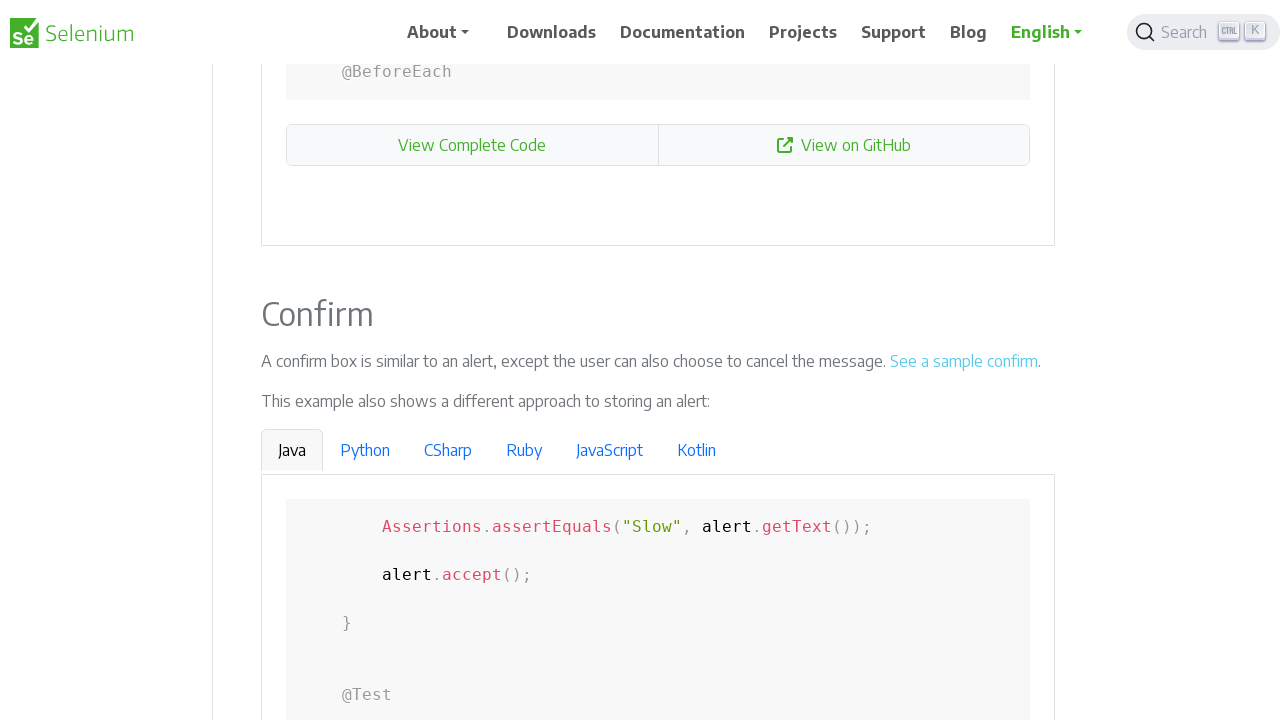

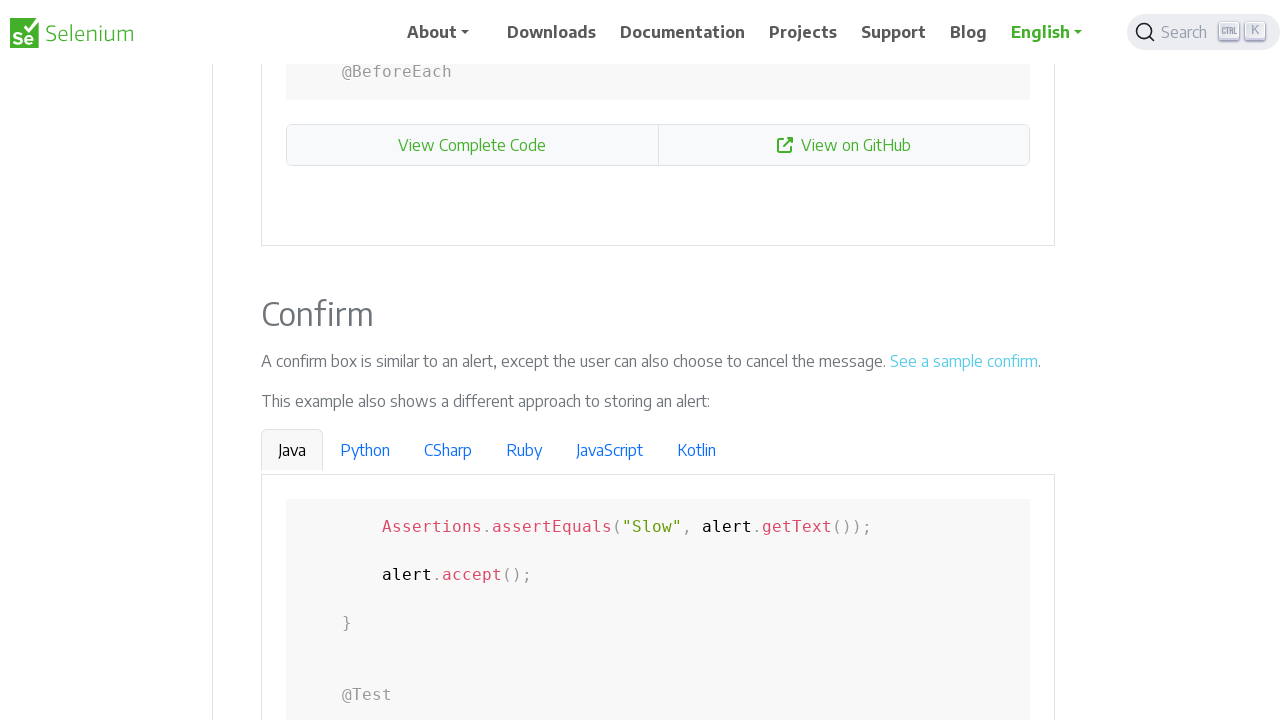